Tests that pressing Escape cancels edits and restores the original todo text.

Starting URL: https://demo.playwright.dev/todomvc

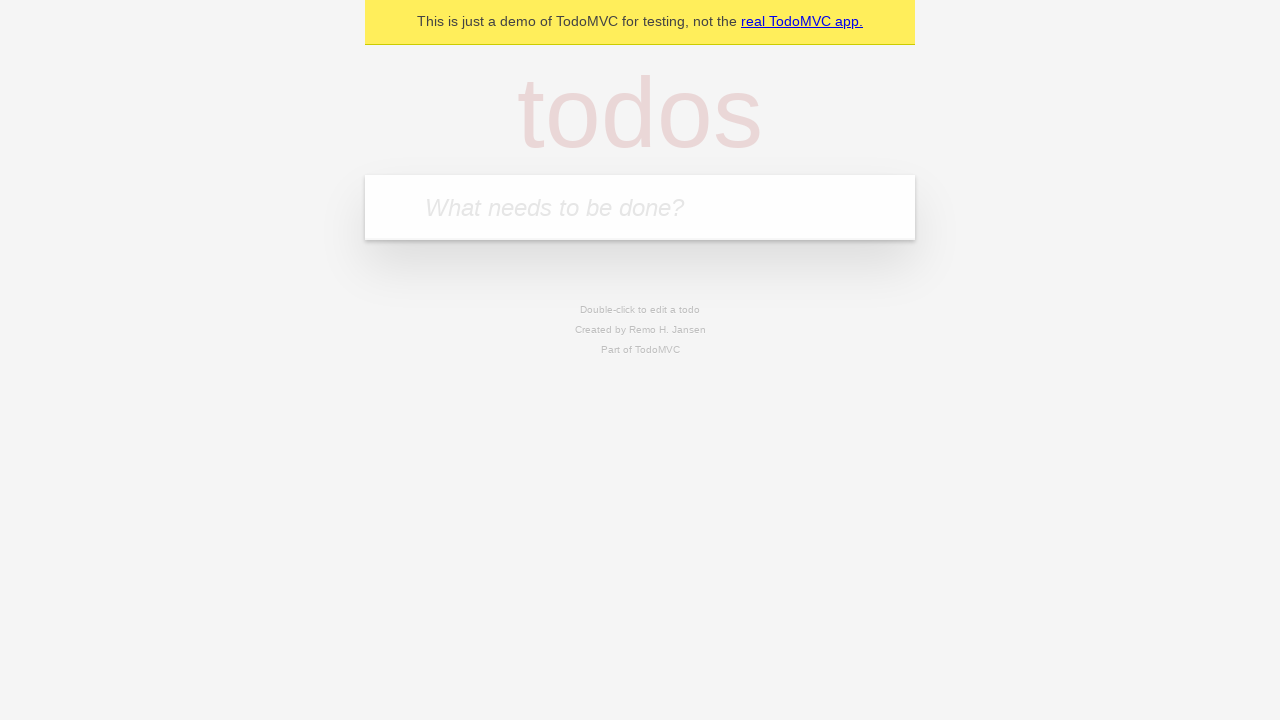

Filled todo input with 'buy some cheese' on internal:attr=[placeholder="What needs to be done?"i]
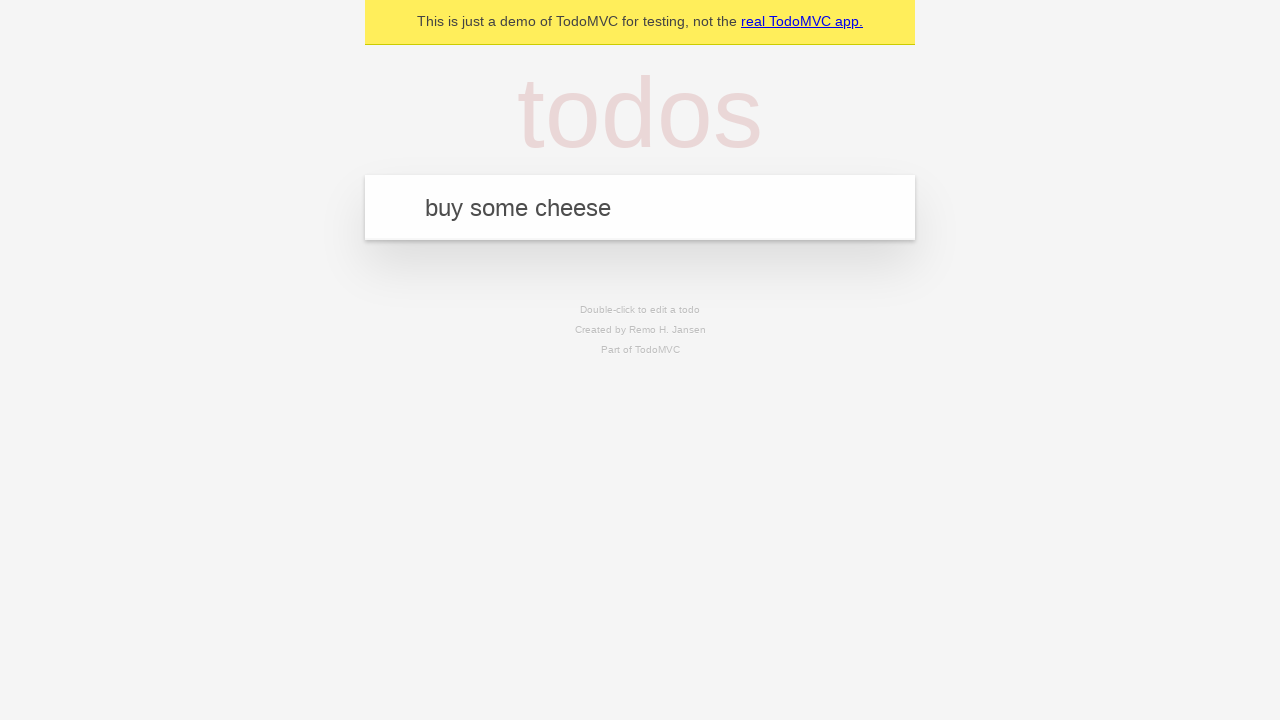

Pressed Enter to add first todo on internal:attr=[placeholder="What needs to be done?"i]
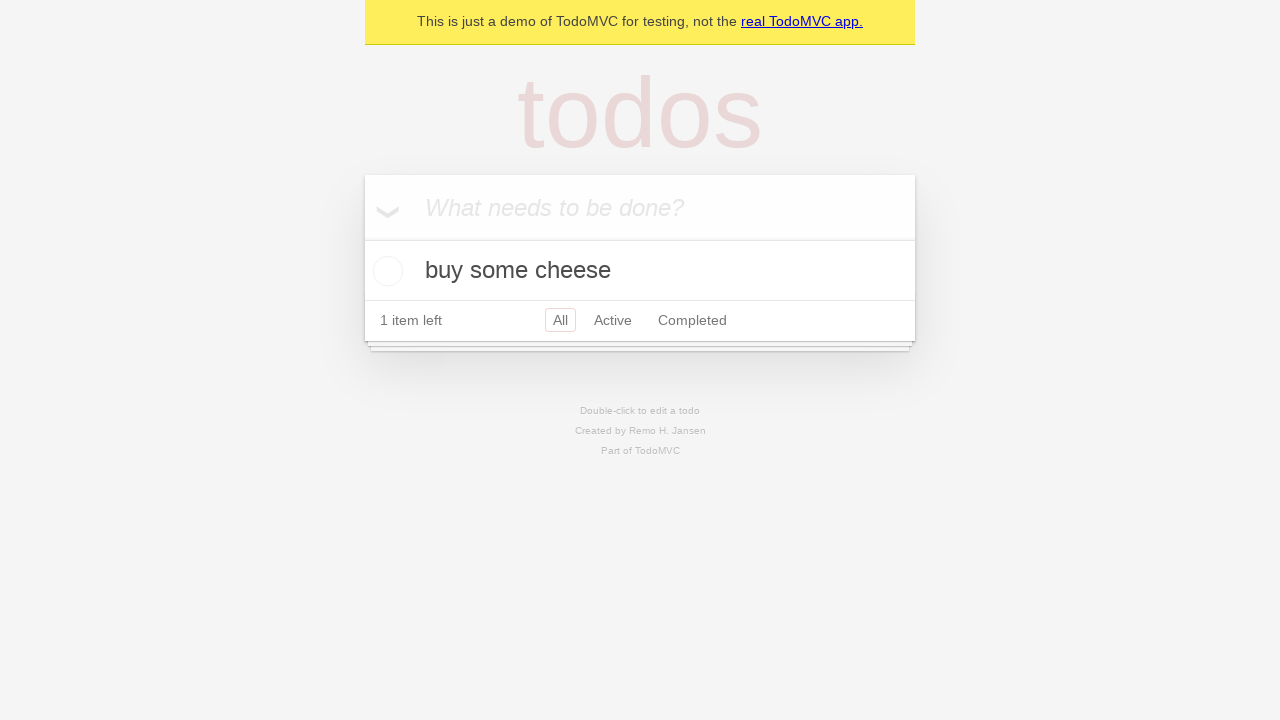

Filled todo input with 'feed the cat' on internal:attr=[placeholder="What needs to be done?"i]
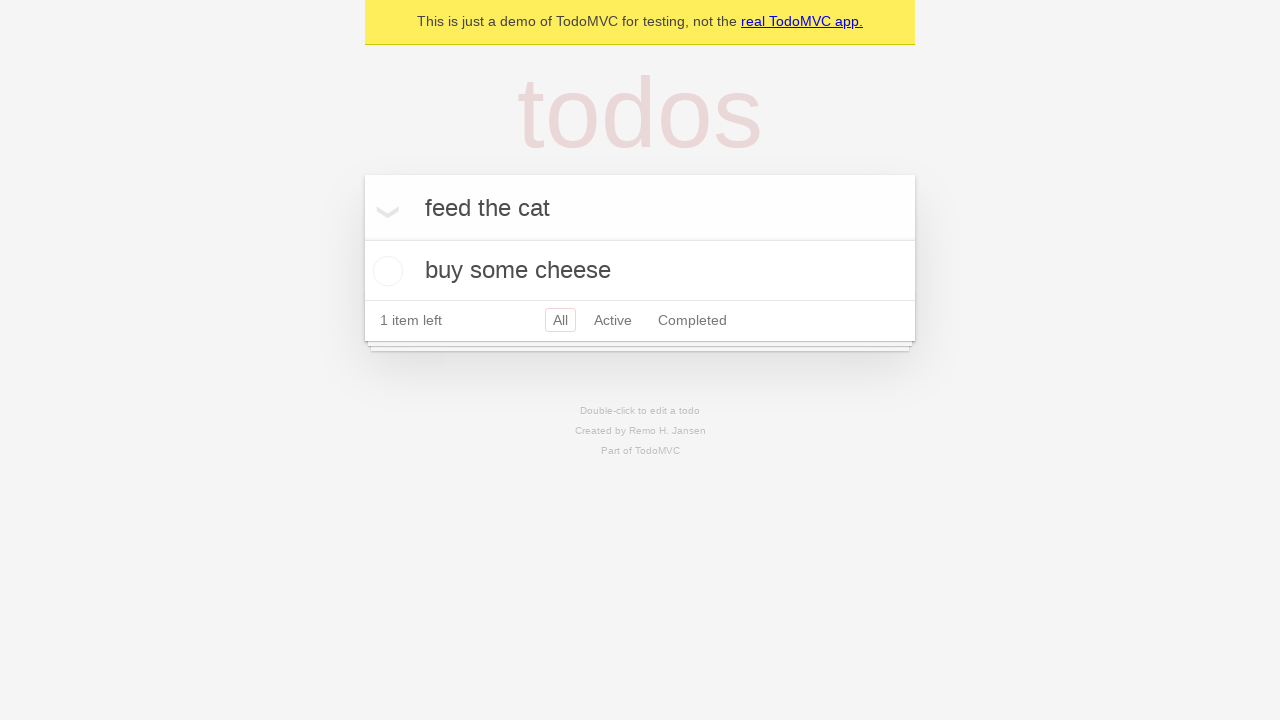

Pressed Enter to add second todo on internal:attr=[placeholder="What needs to be done?"i]
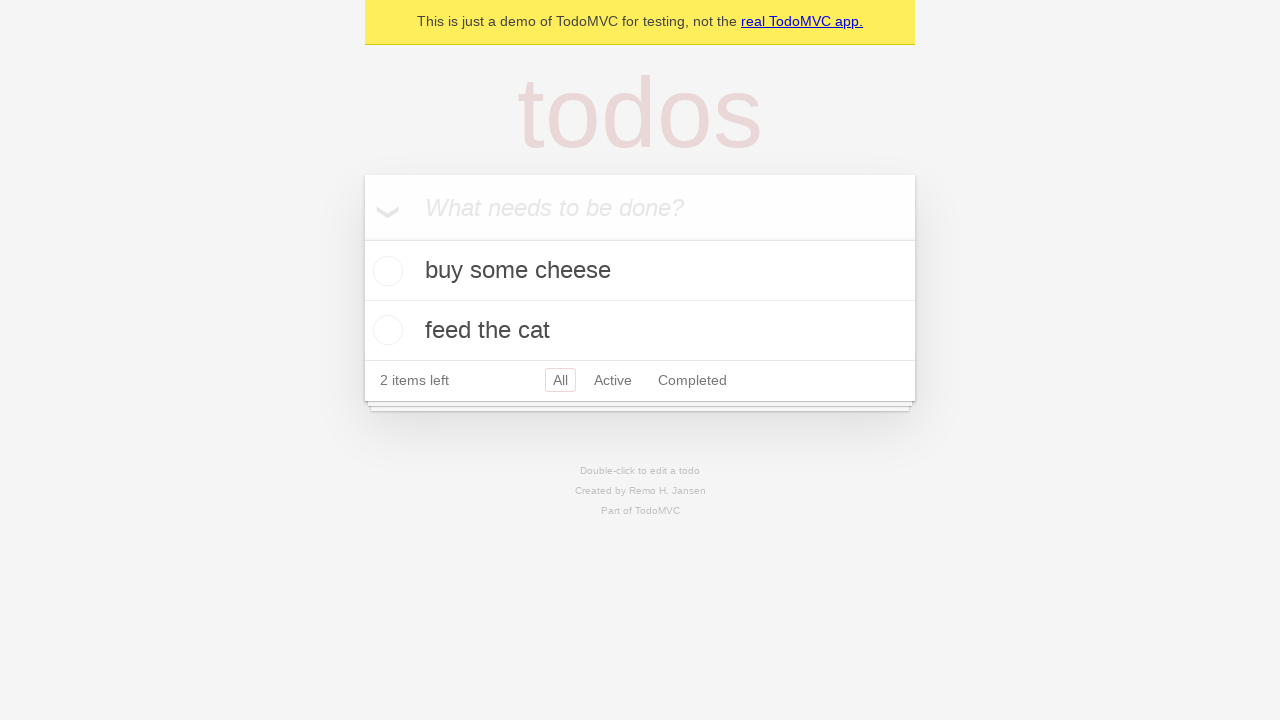

Filled todo input with 'book a doctors appointment' on internal:attr=[placeholder="What needs to be done?"i]
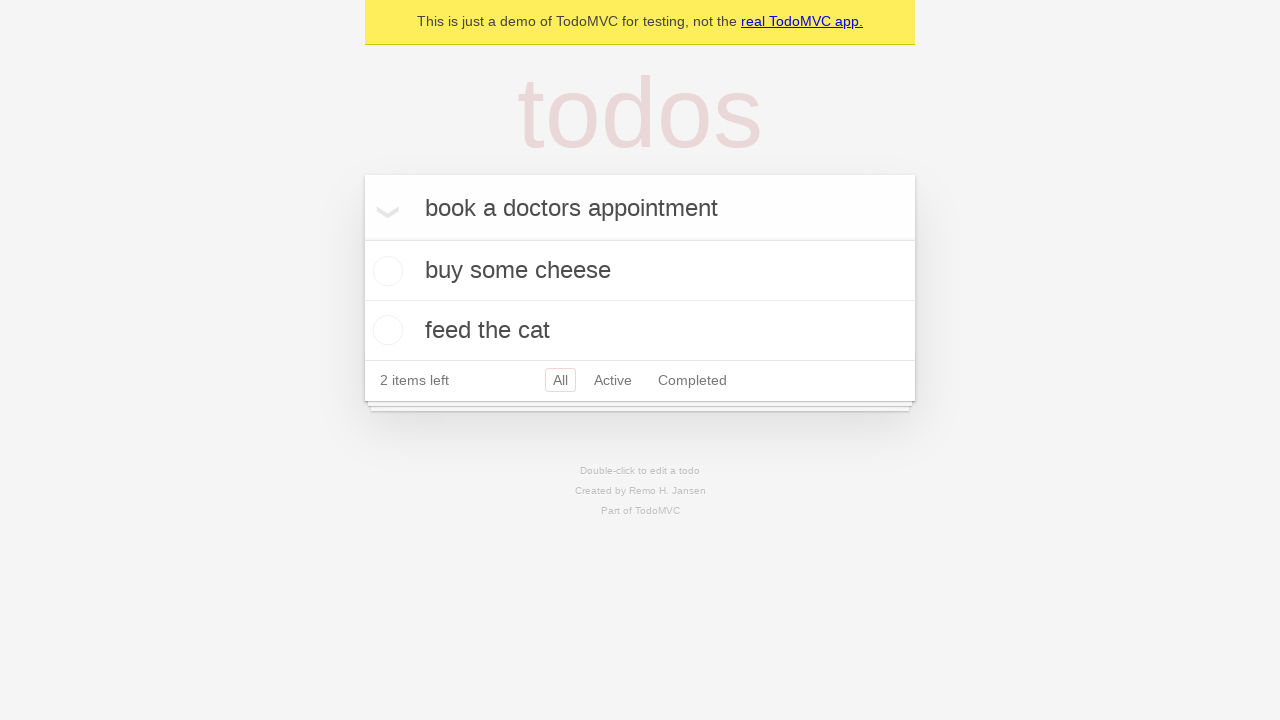

Pressed Enter to add third todo on internal:attr=[placeholder="What needs to be done?"i]
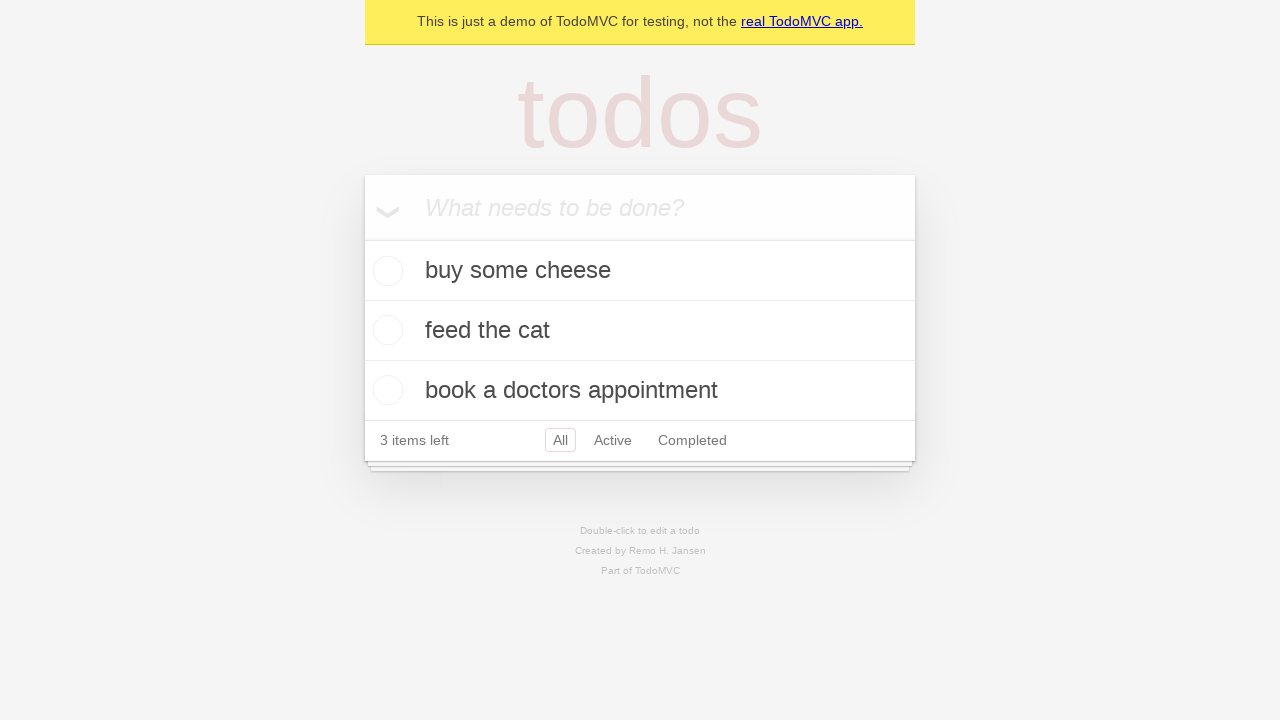

Double-clicked second todo item to enter edit mode at (640, 331) on internal:testid=[data-testid="todo-item"s] >> nth=1
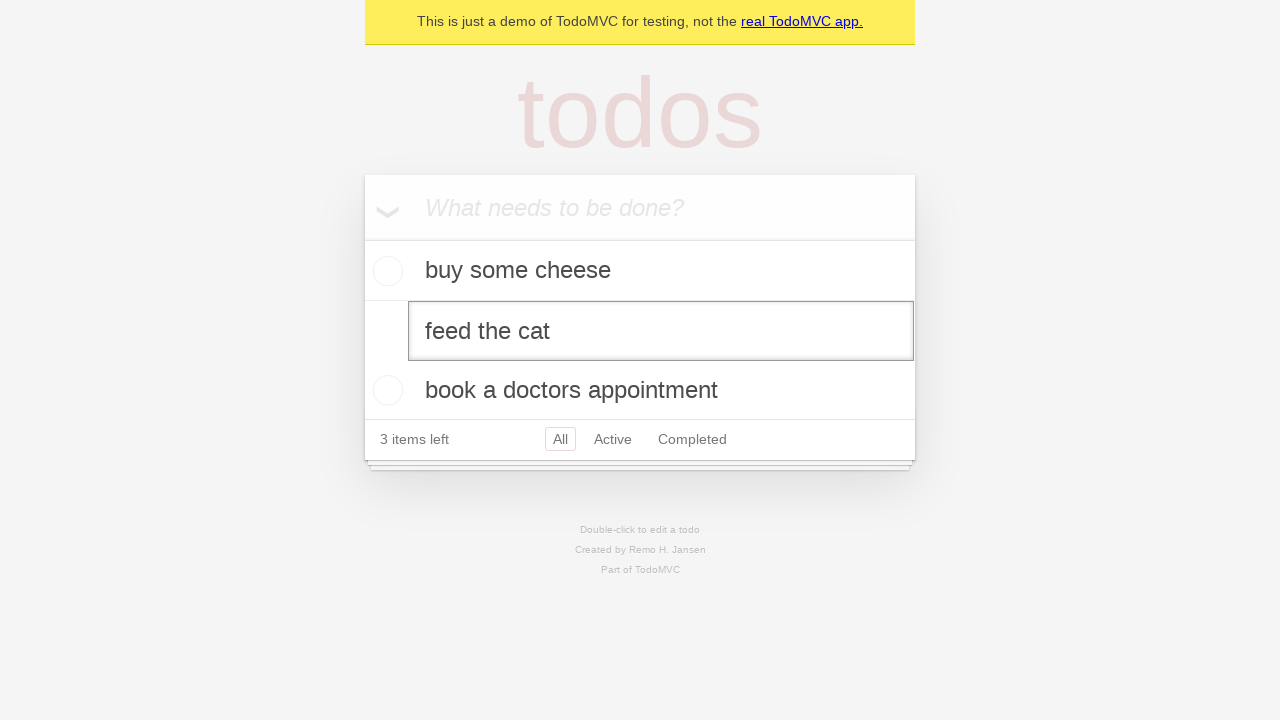

Filled edit textbox with 'buy some sausages' on internal:testid=[data-testid="todo-item"s] >> nth=1 >> internal:role=textbox[nam
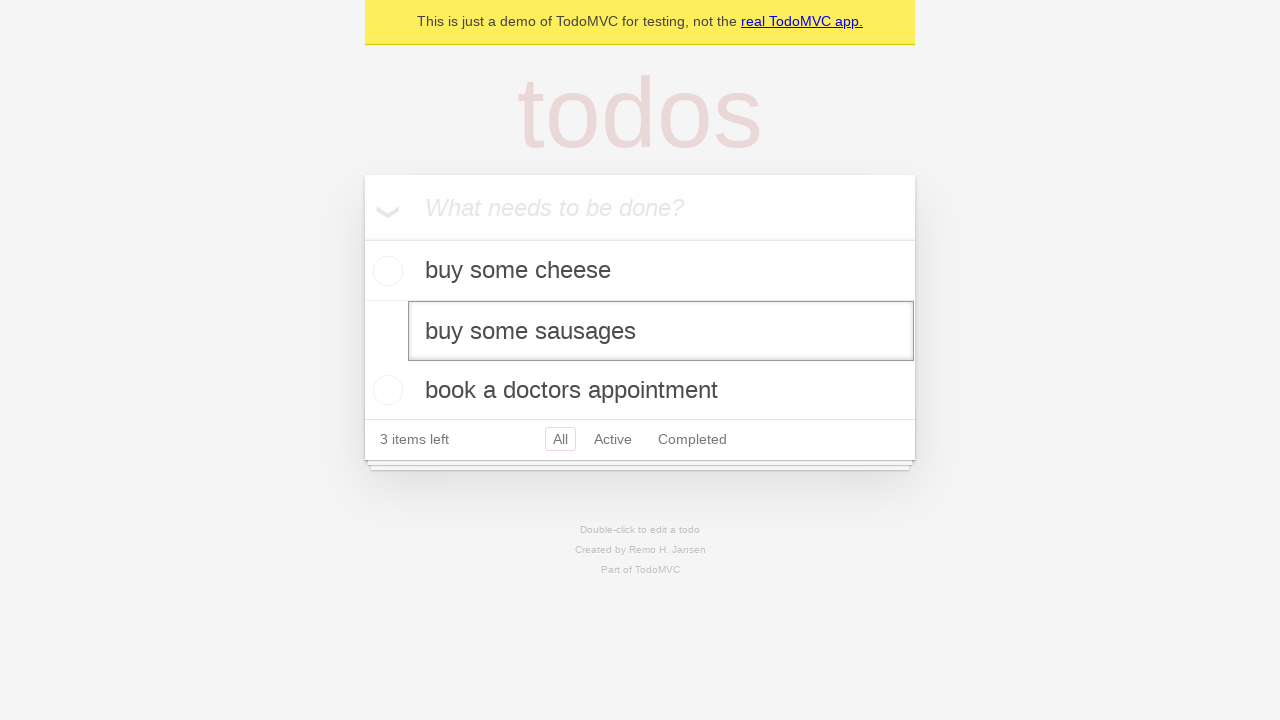

Pressed Escape to cancel edit and restore original text on internal:testid=[data-testid="todo-item"s] >> nth=1 >> internal:role=textbox[nam
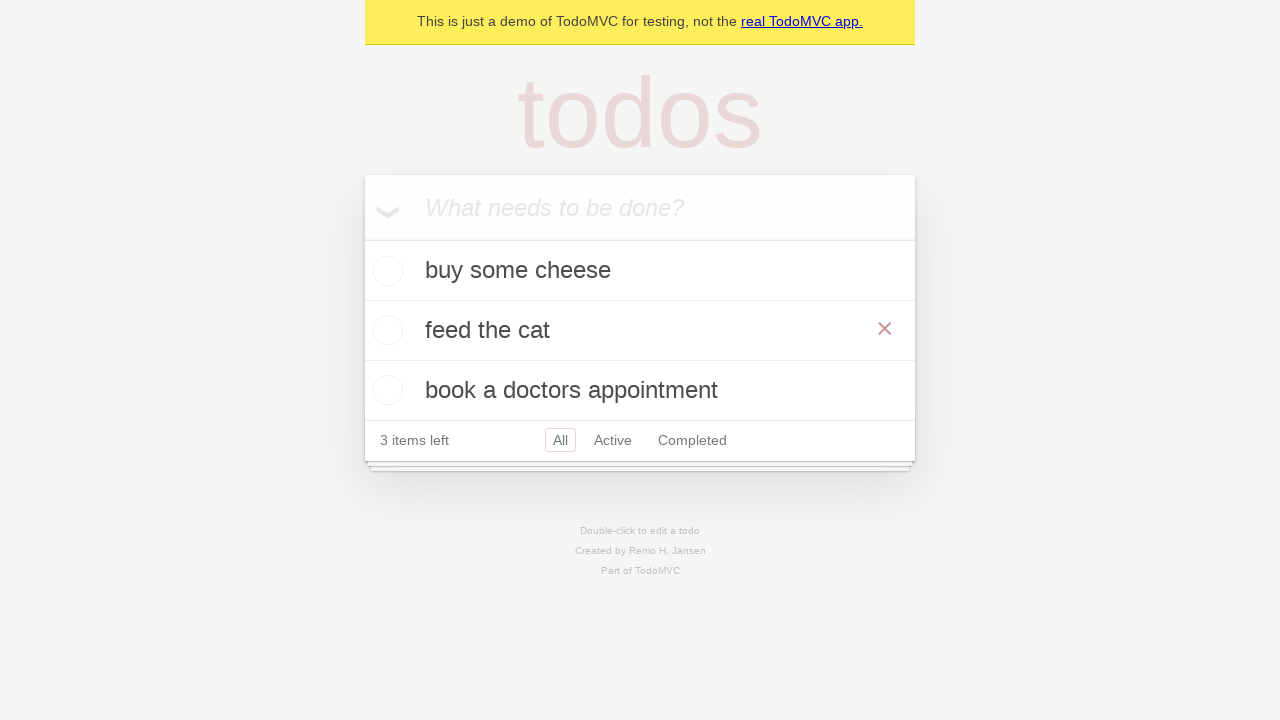

Waited 500ms for UI to update after canceling edit
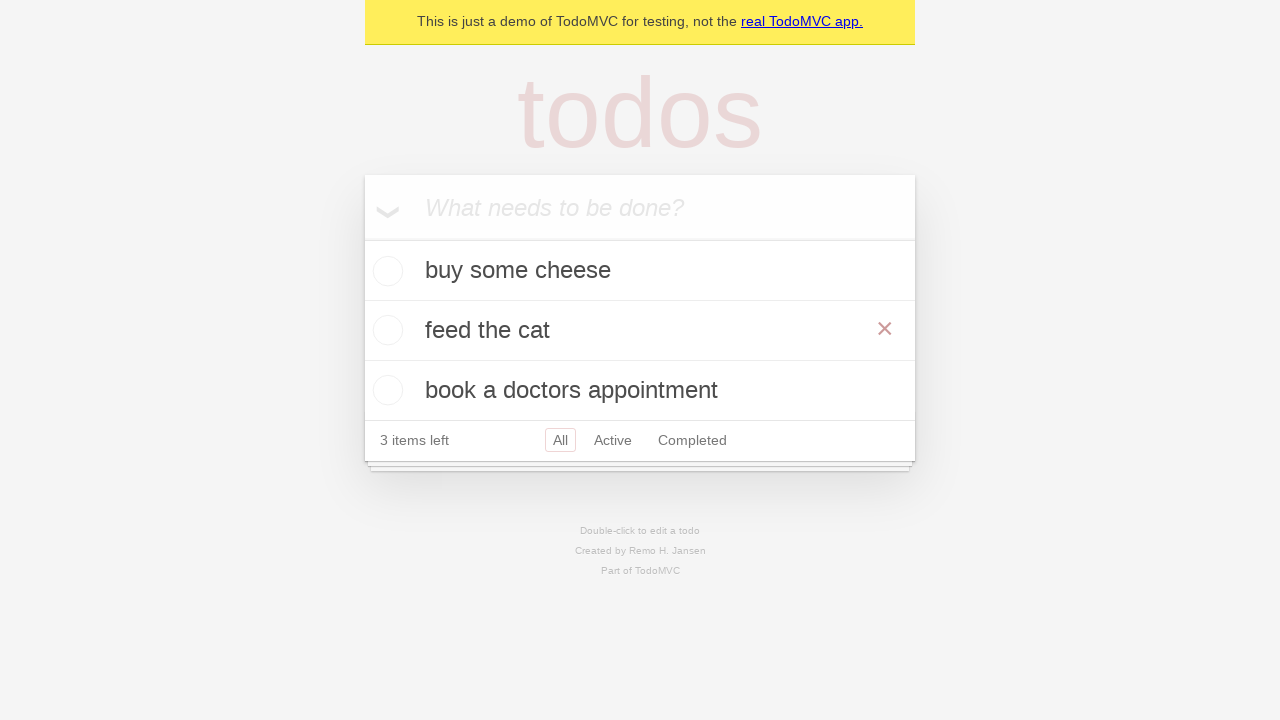

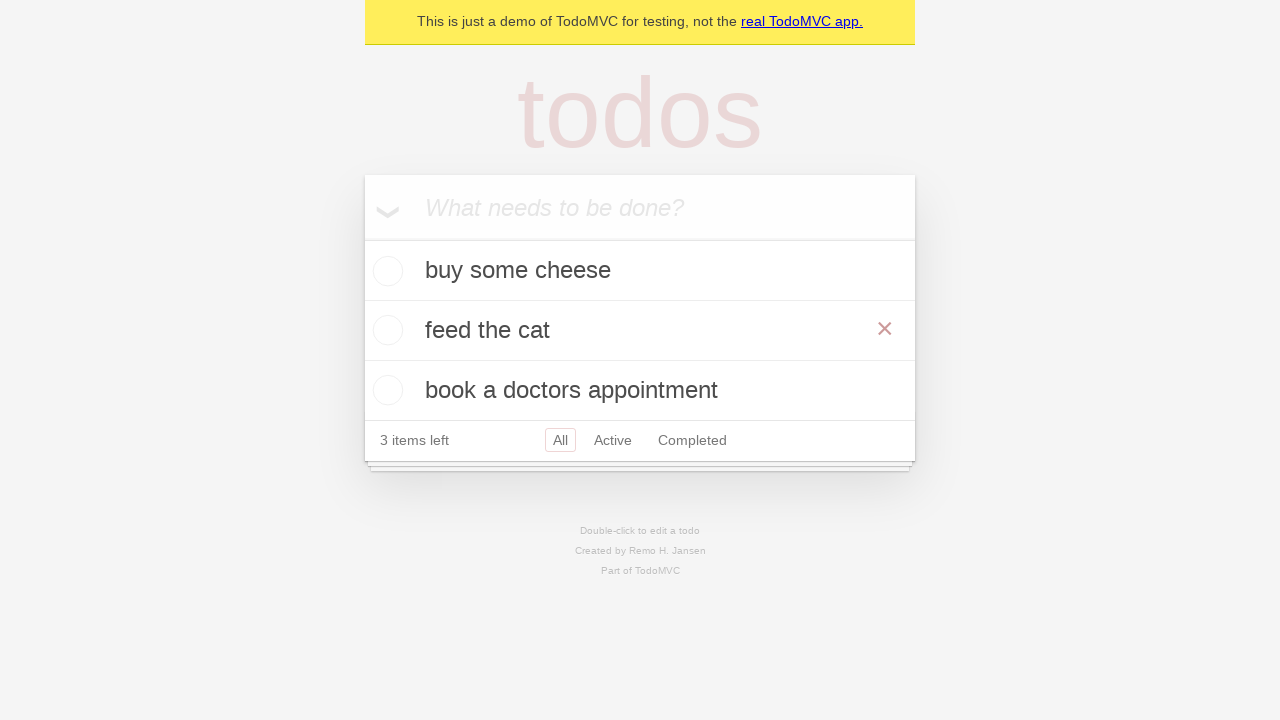